Tests checkbox functionality including toggle, check, and uncheck operations

Starting URL: https://the-internet.herokuapp.com/checkboxes

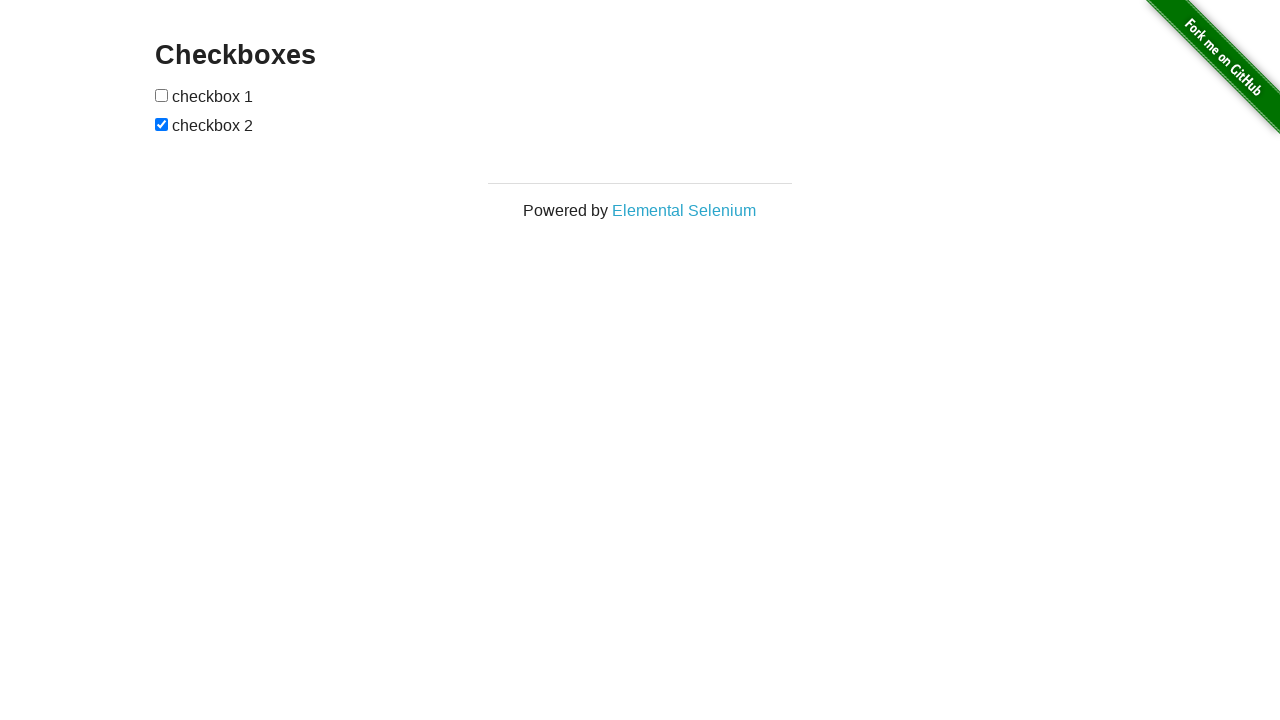

Located all checkbox elements on the page
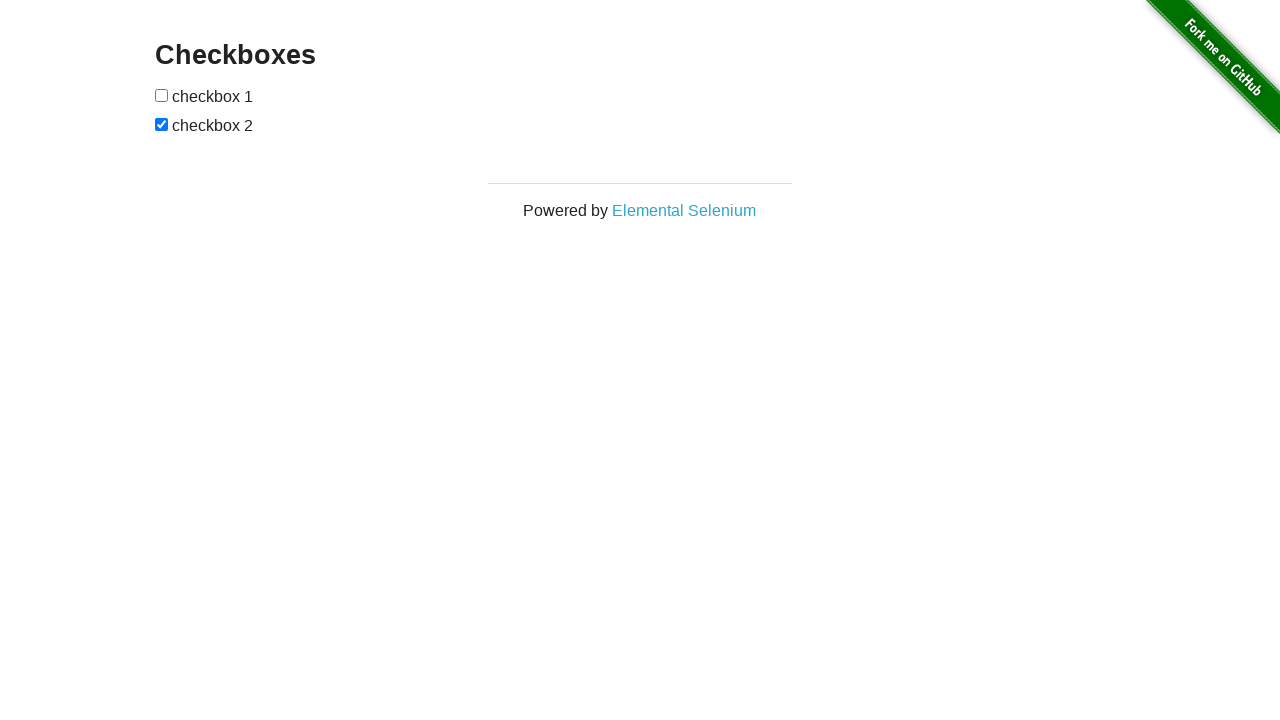

Toggled the first checkbox at (162, 95) on xpath=//input[@type='checkbox'] >> nth=0
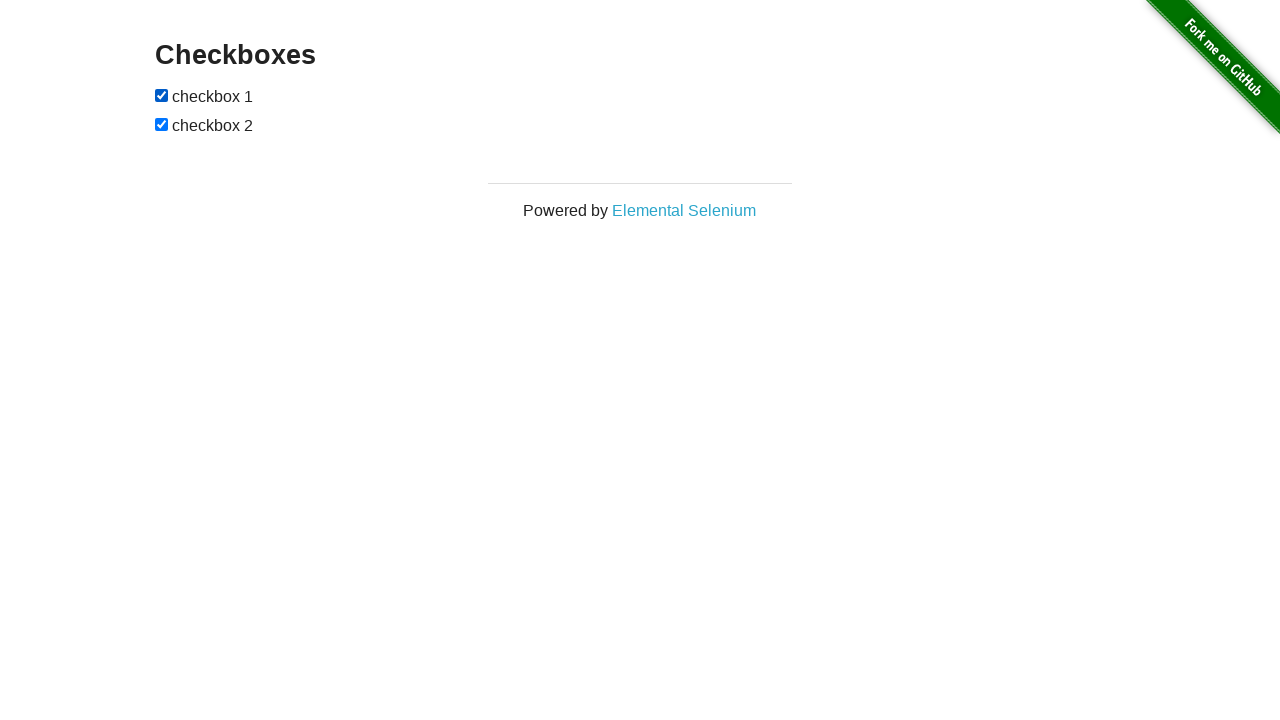

Unchecked the second checkbox at (162, 124) on xpath=//input[@type='checkbox'] >> nth=1
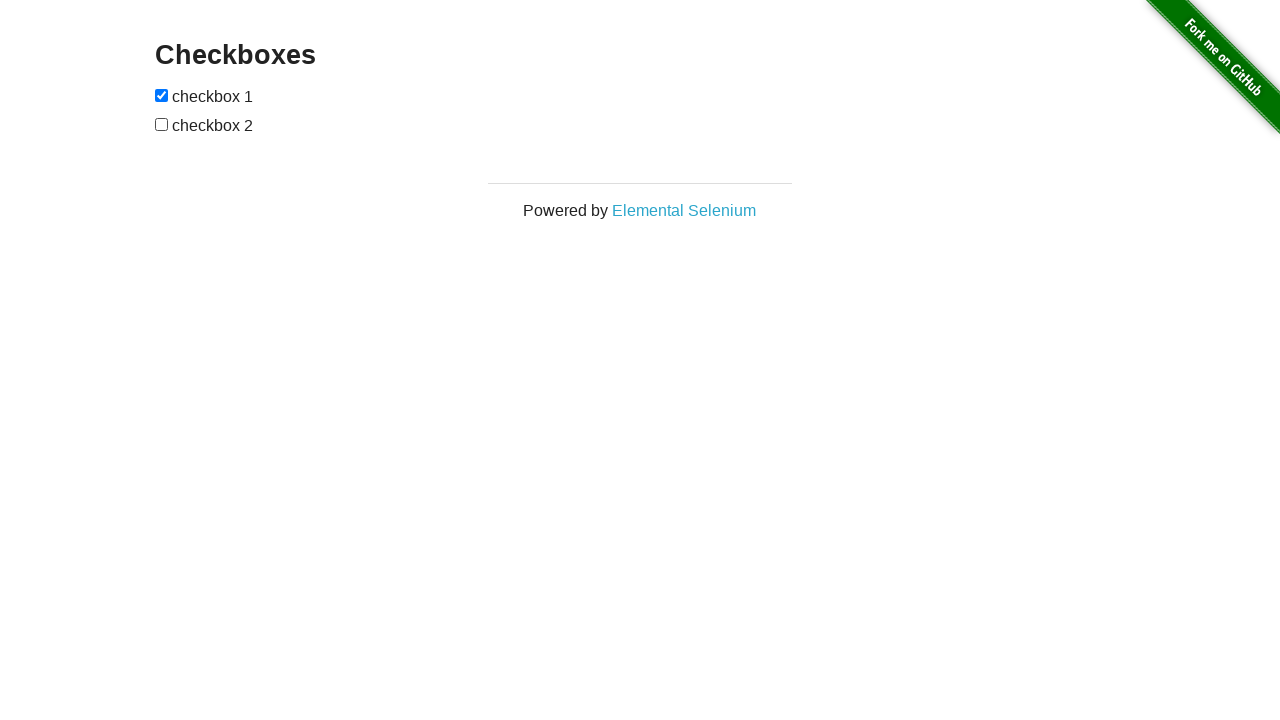

Reloaded the page to verify checkbox states reset
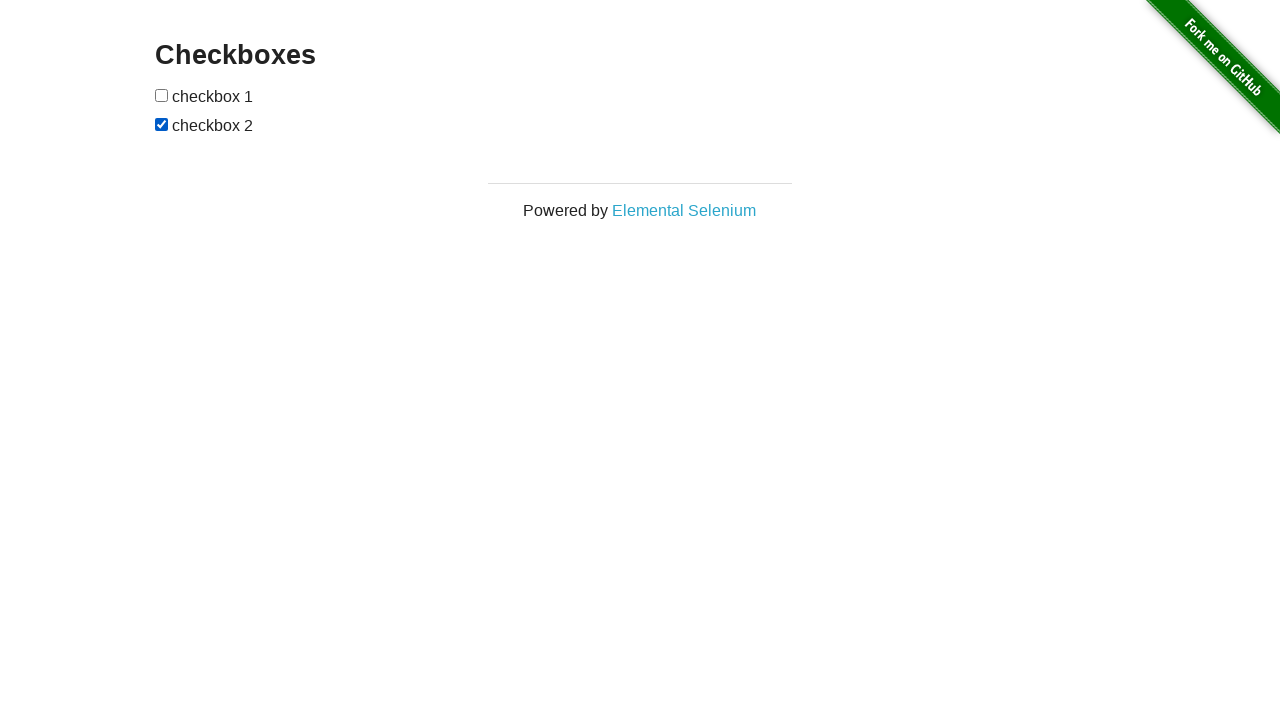

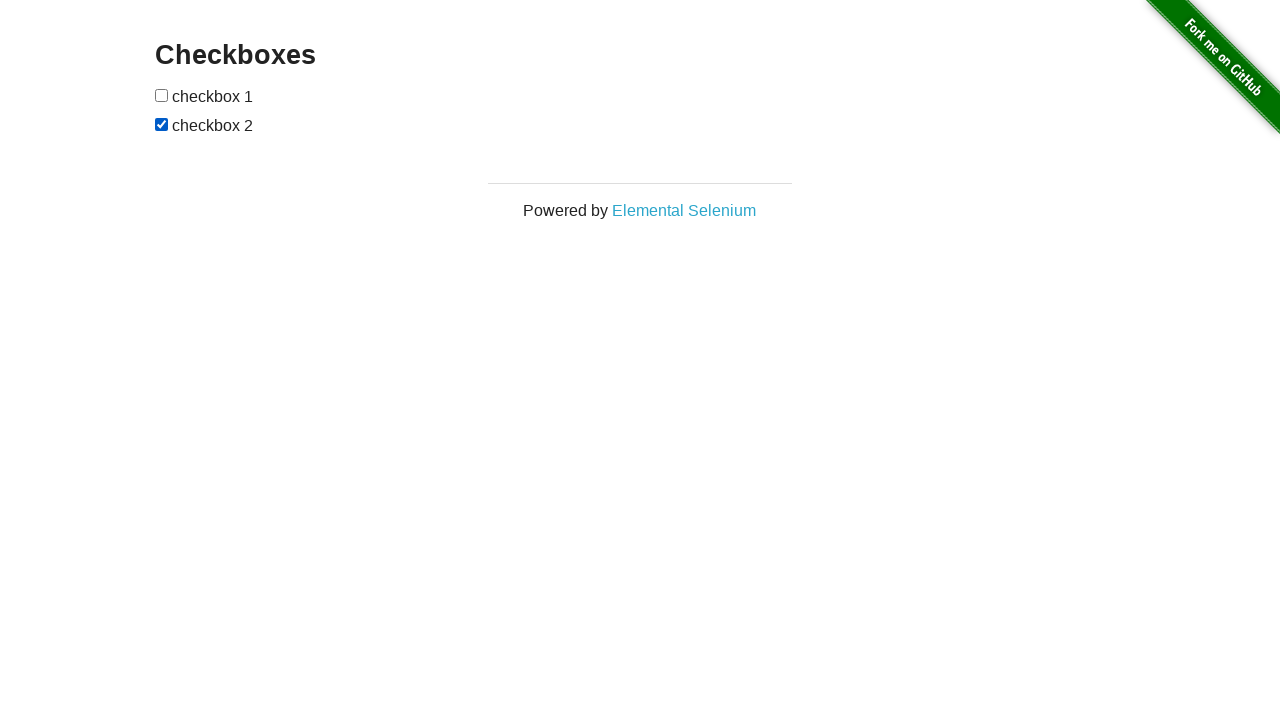